Tests tab switching functionality by navigating to the Links section, clicking a link that opens in a new tab, switching to the new tab, and verifying an element is displayed

Starting URL: https://kitchen.applitools.com/

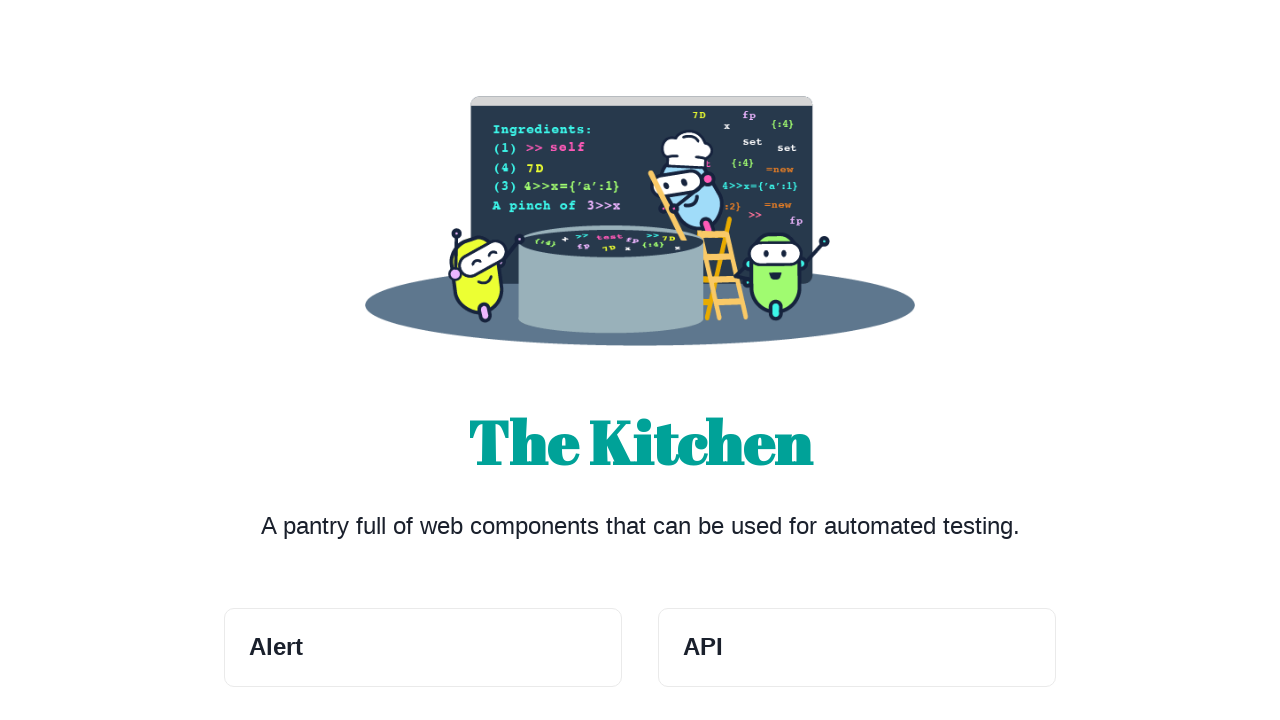

Scrolled down the page by 400 pixels
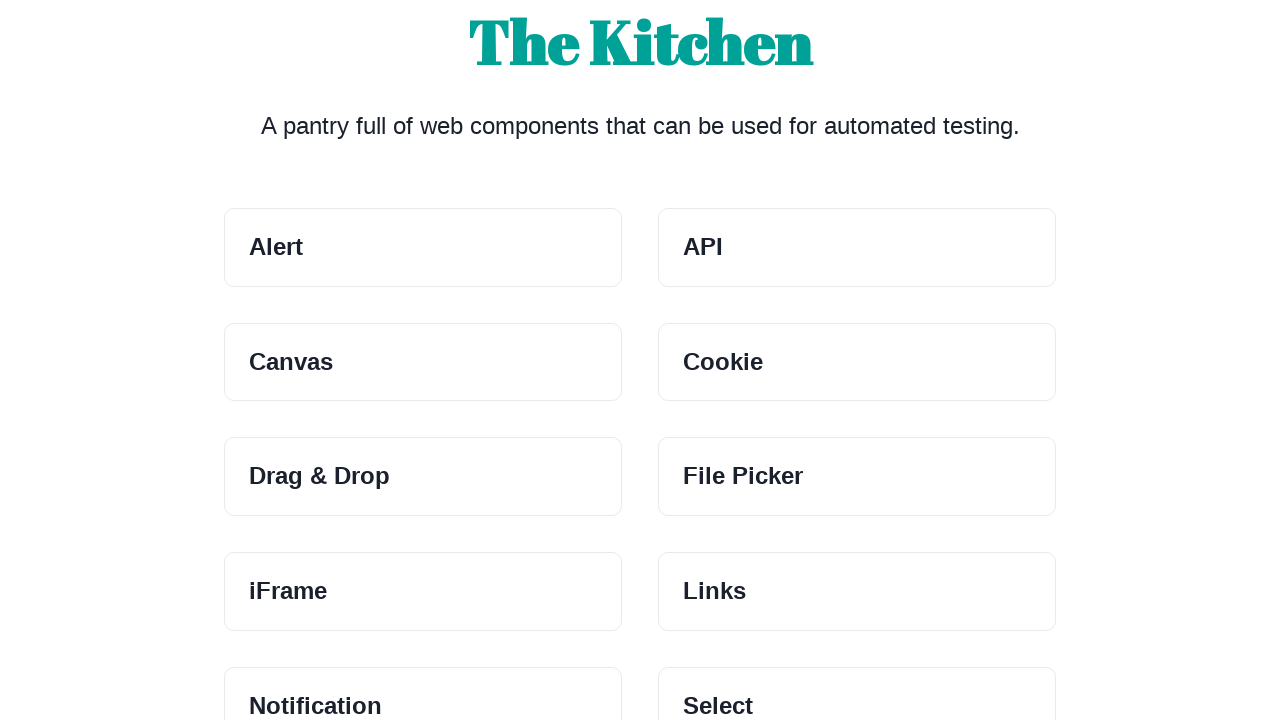

Clicked on the Links section at (857, 592) on xpath=//h3[.='Links']
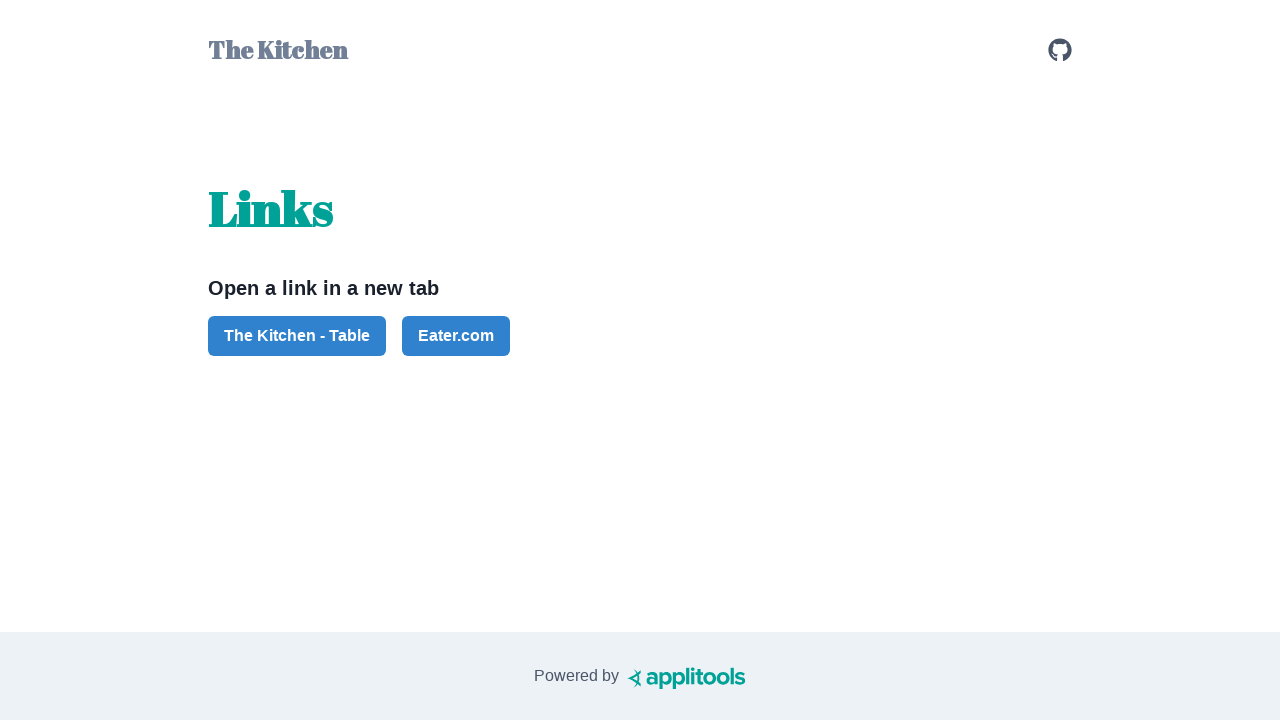

Waited for page to load
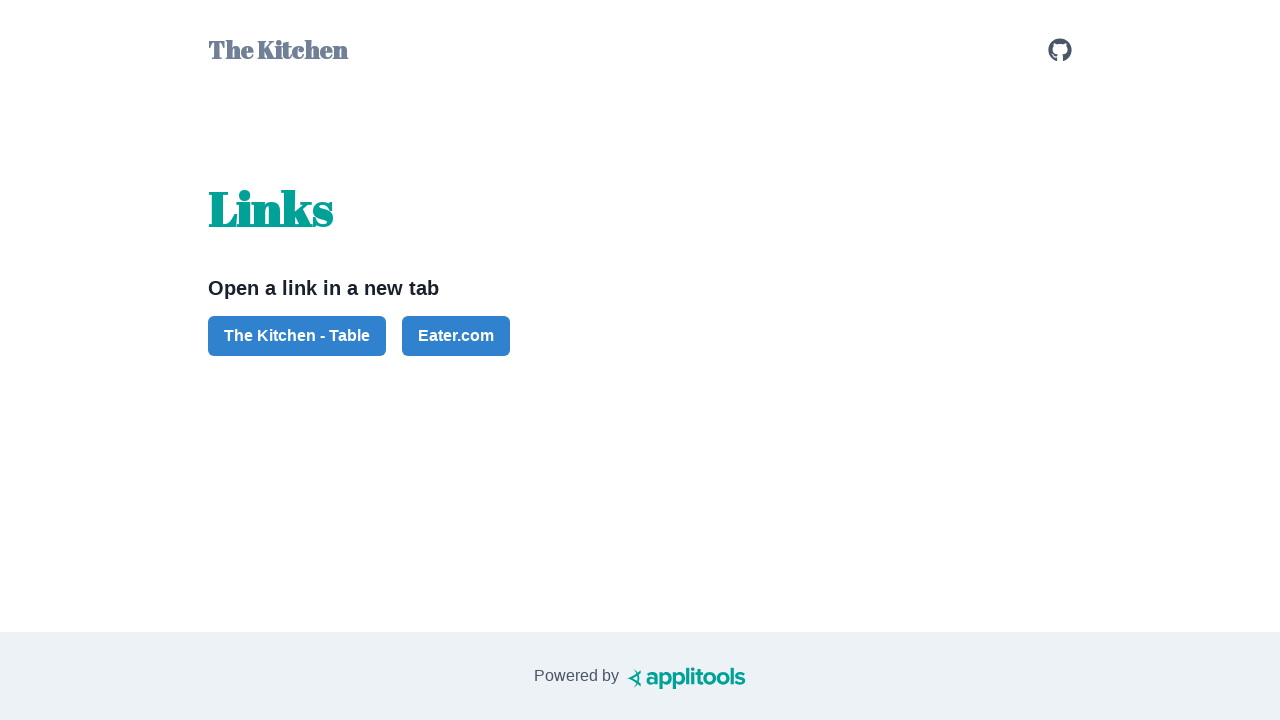

Clicked on 'The Kitchen - Table' link that opens in new tab at (297, 336) on xpath=//a[.='The Kitchen - Table']
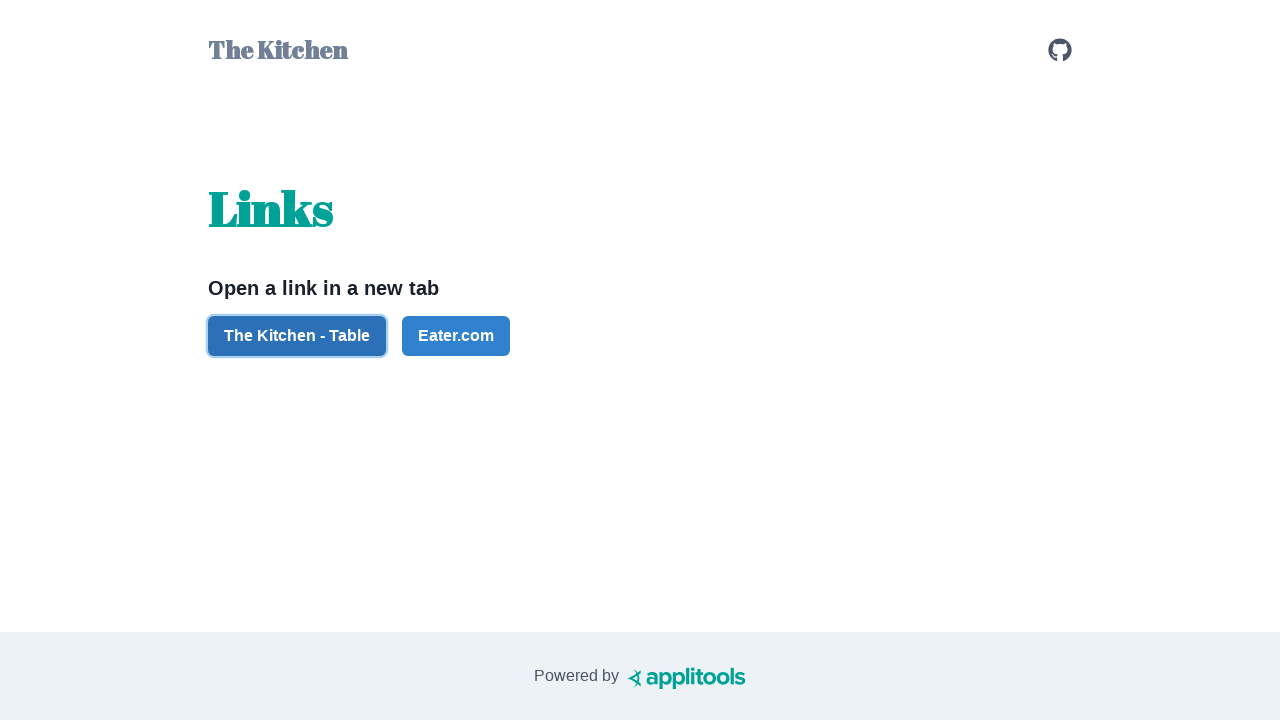

Switched to new tab and waited for it to load
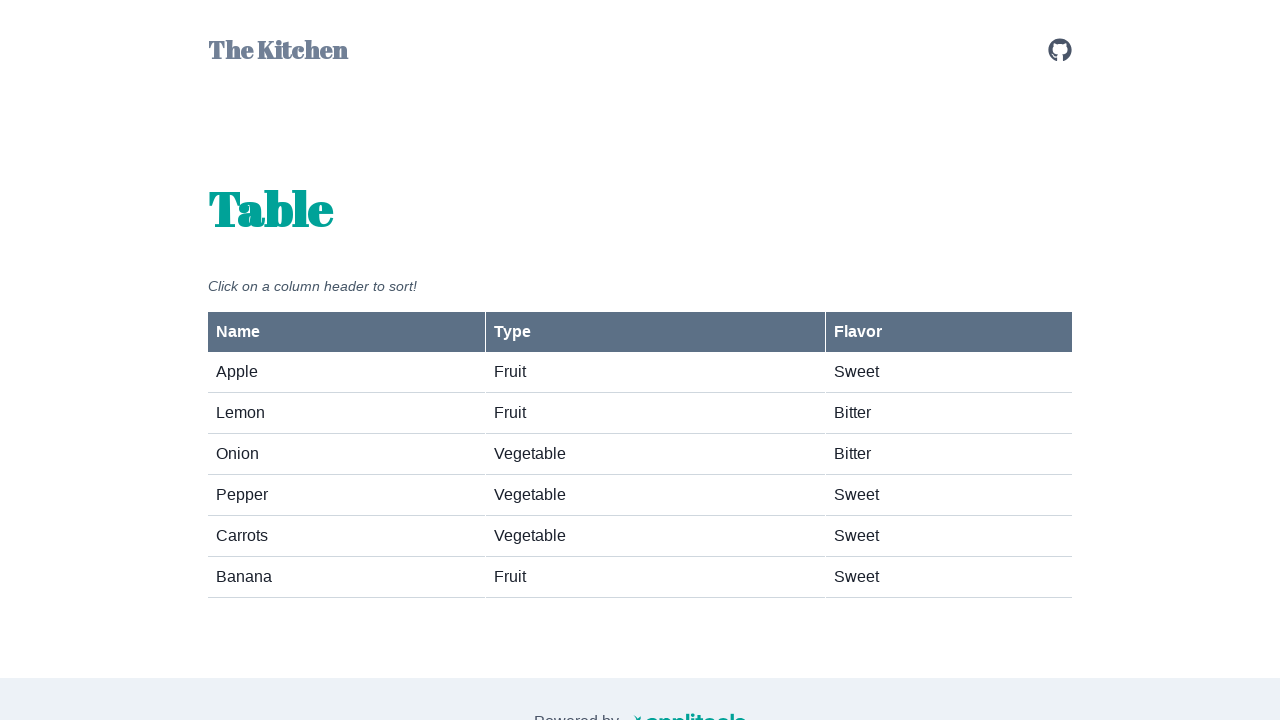

Waited for #fruits-vegetables element to be present
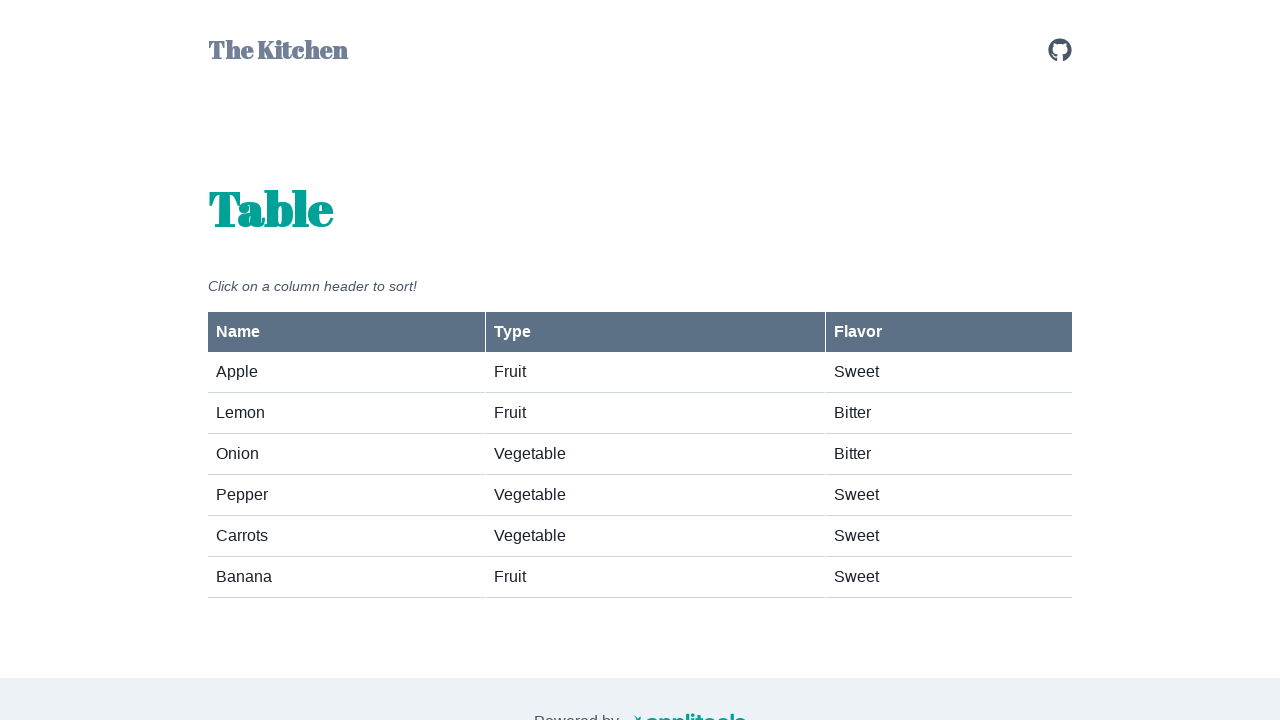

Verified #fruits-vegetables element is visible
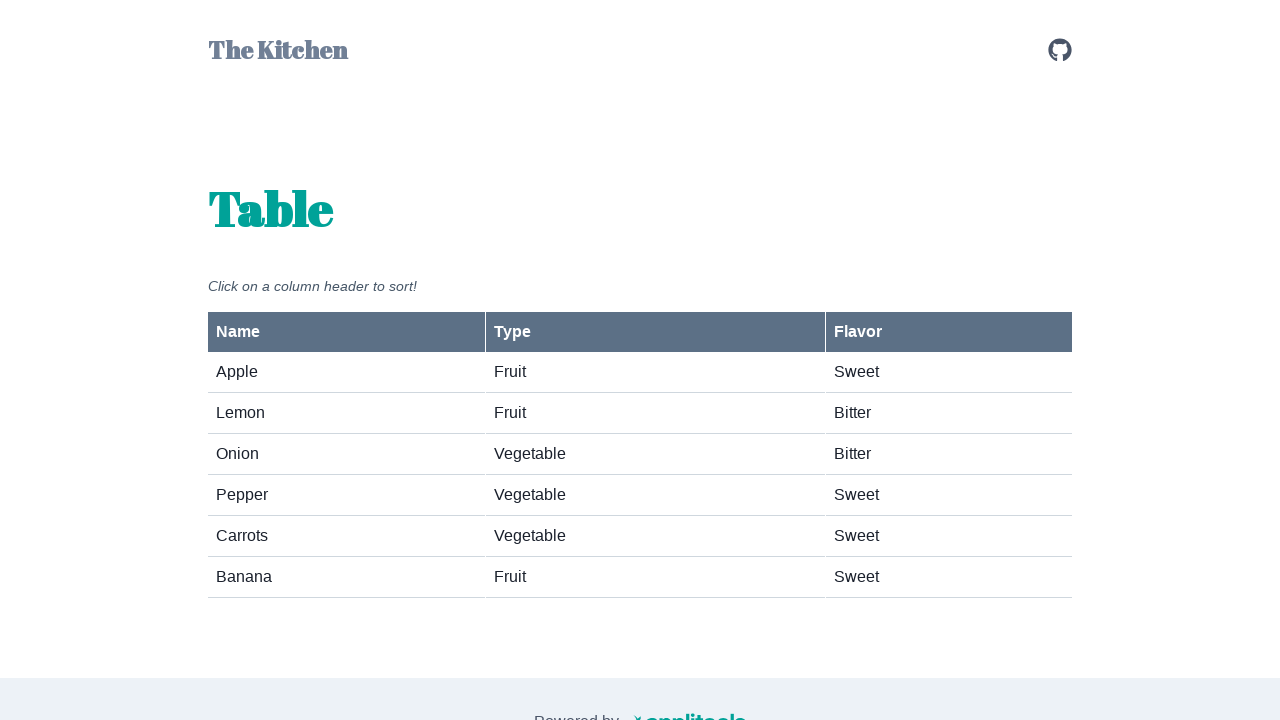

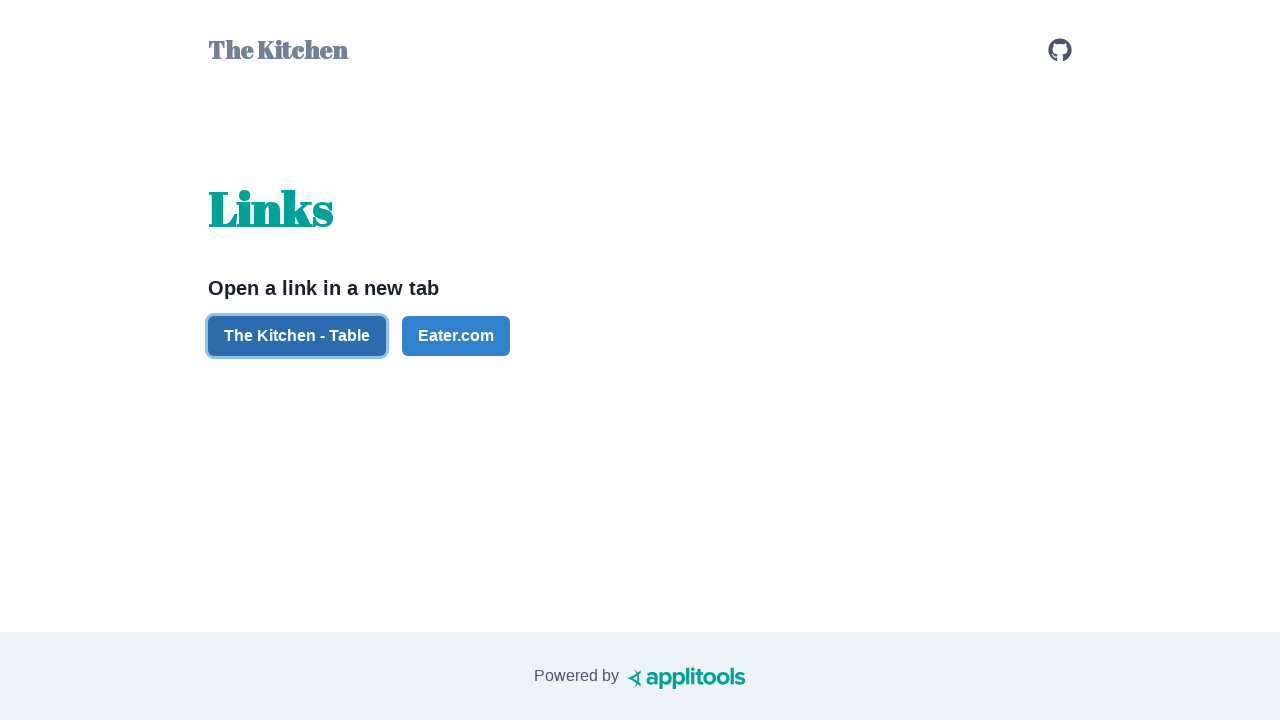